Tests filling out a practice form on DemoQA including personal details, date of birth selection, subject input, hobbies selection, address, and state/city dropdowns

Starting URL: https://demoqa.com/automation-practice-form

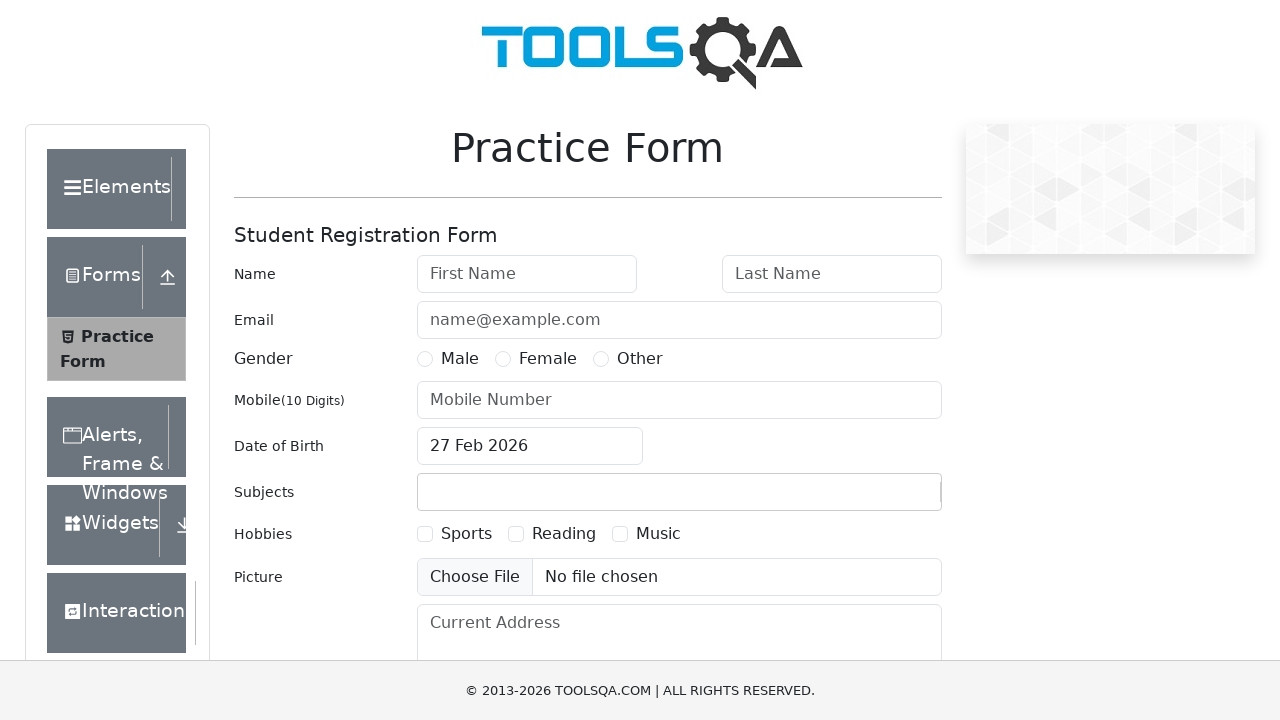

Filled first name field with 'Vlad' on #firstName
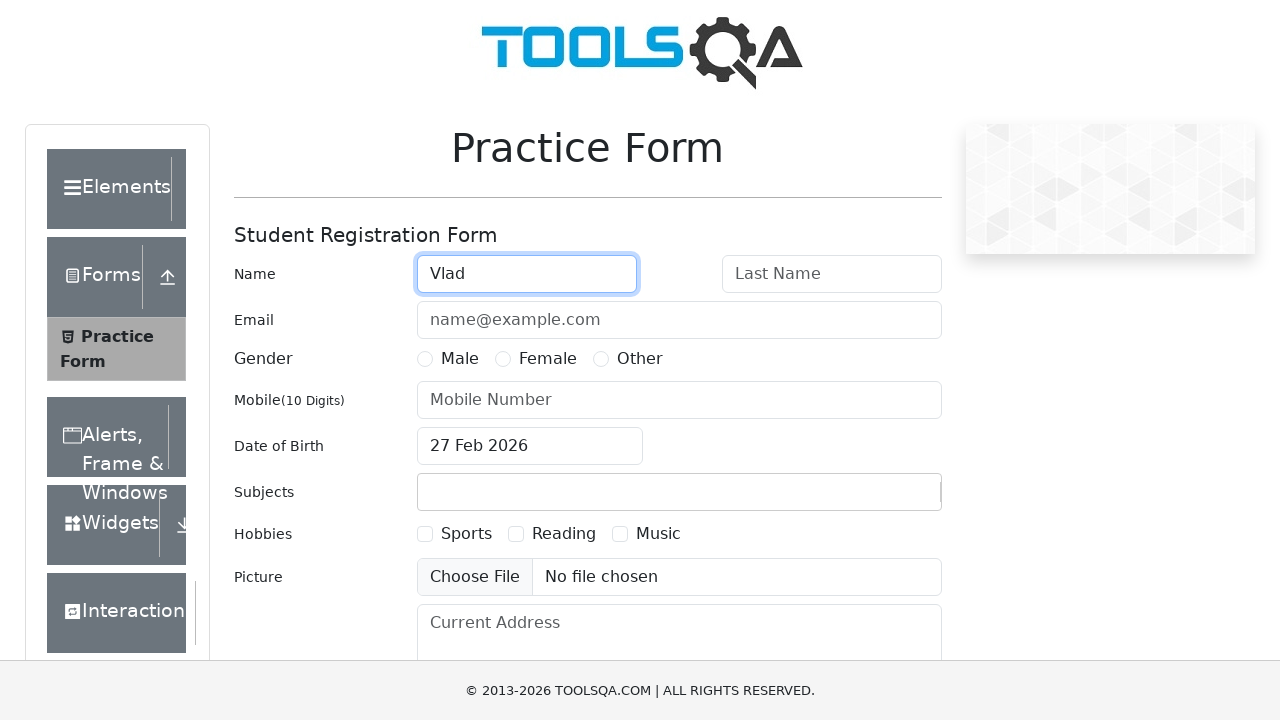

Filled last name field with 'Dolgodvorov' on #lastName
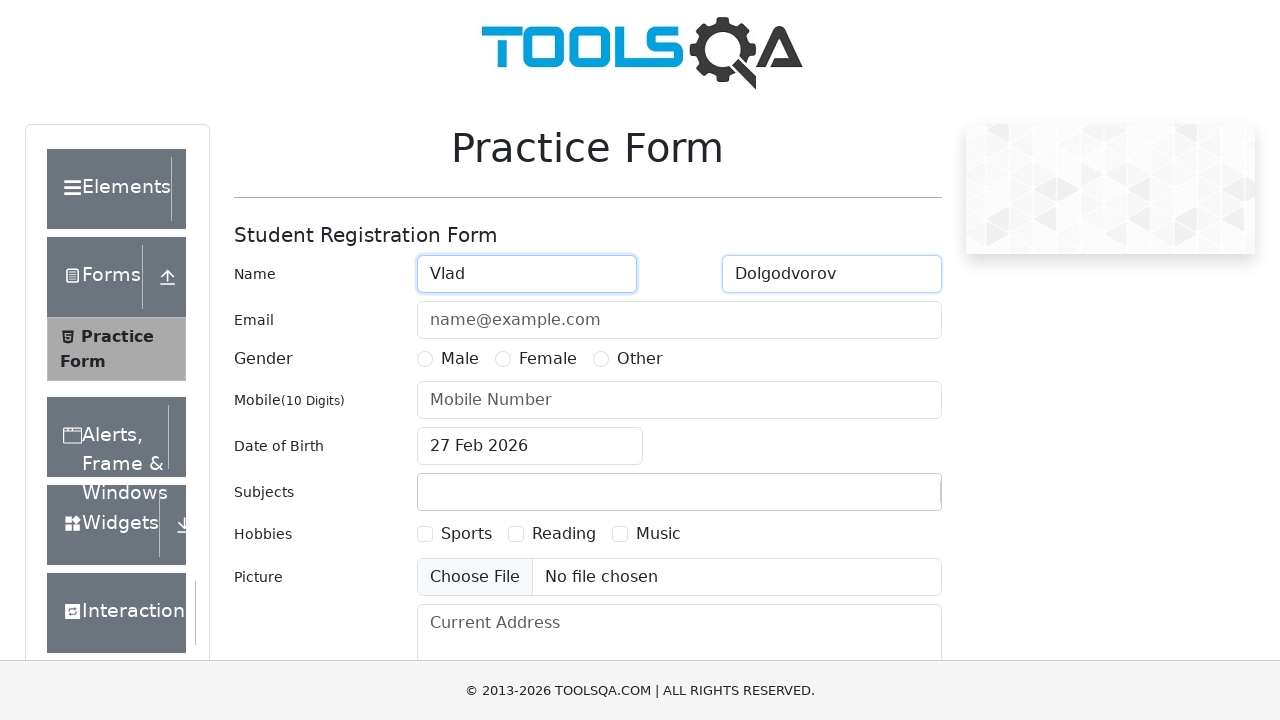

Filled email field with 'test@test.com' on #userEmail
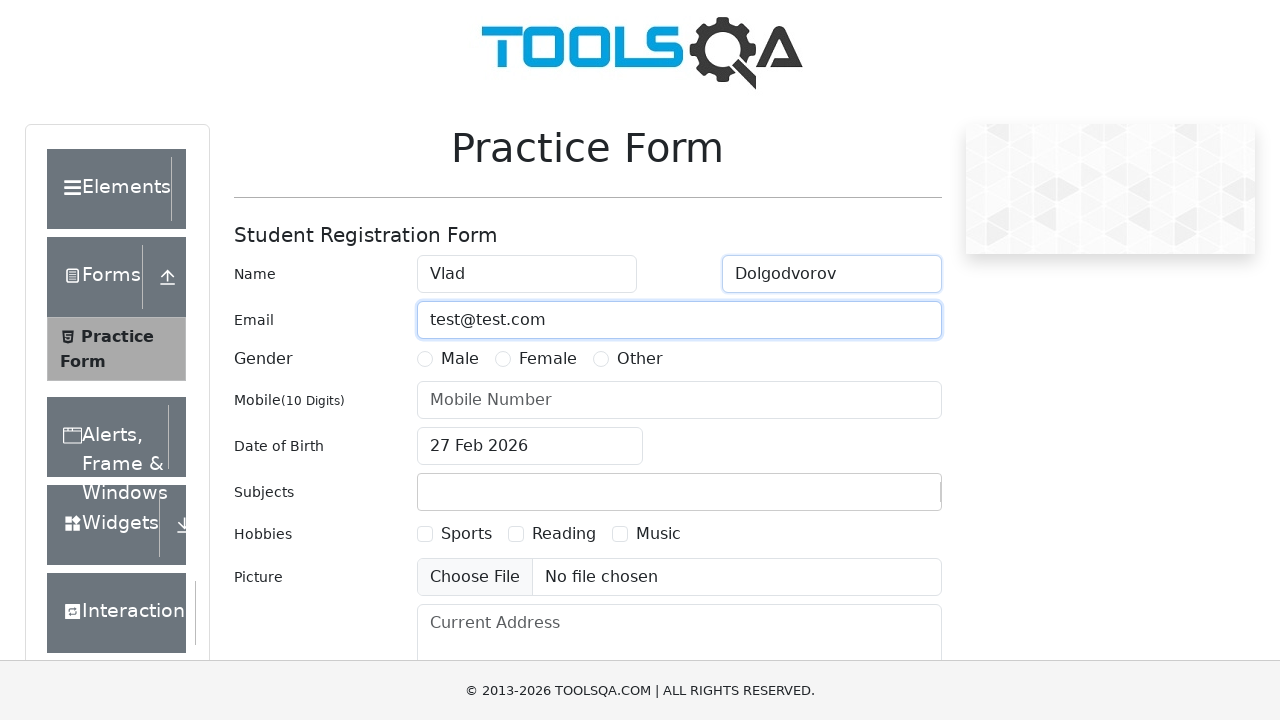

Selected Male gender option at (126, 424) on text=Male
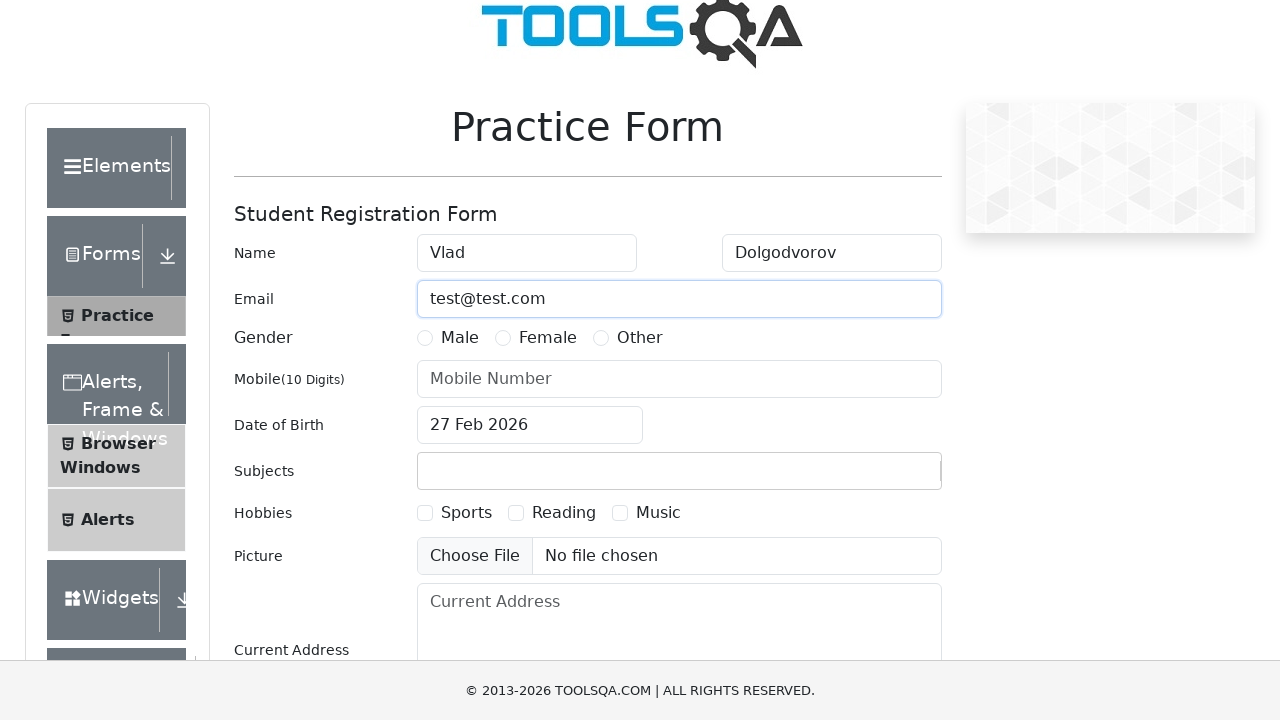

Filled phone number field with '9980000000' on #userNumber
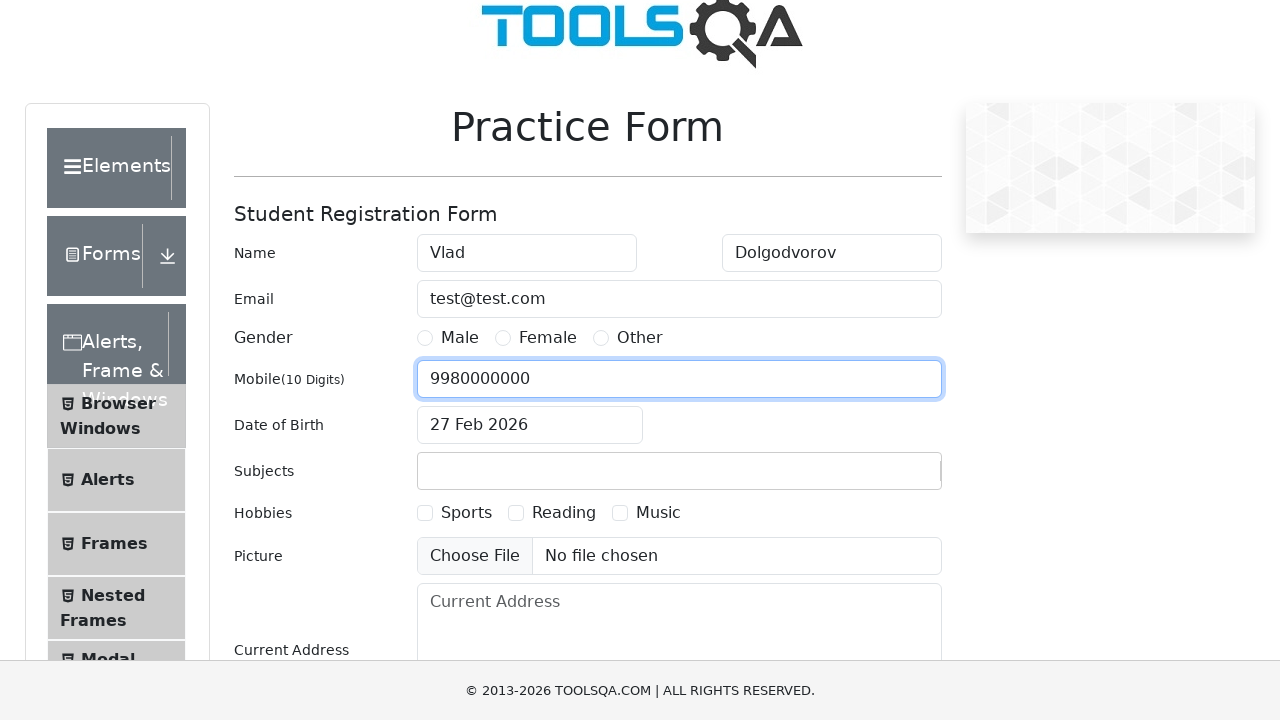

Clicked date of birth input to open calendar at (530, 425) on #dateOfBirthInput
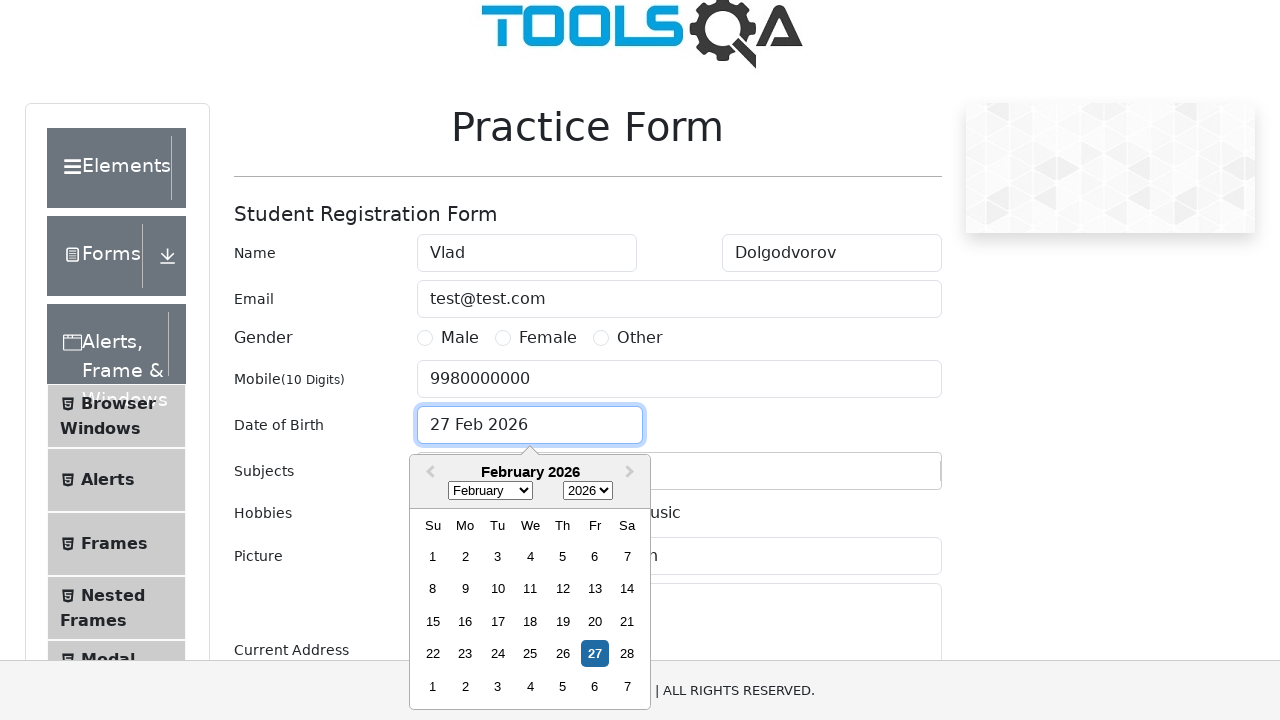

Selected June from month dropdown on .react-datepicker__month-select
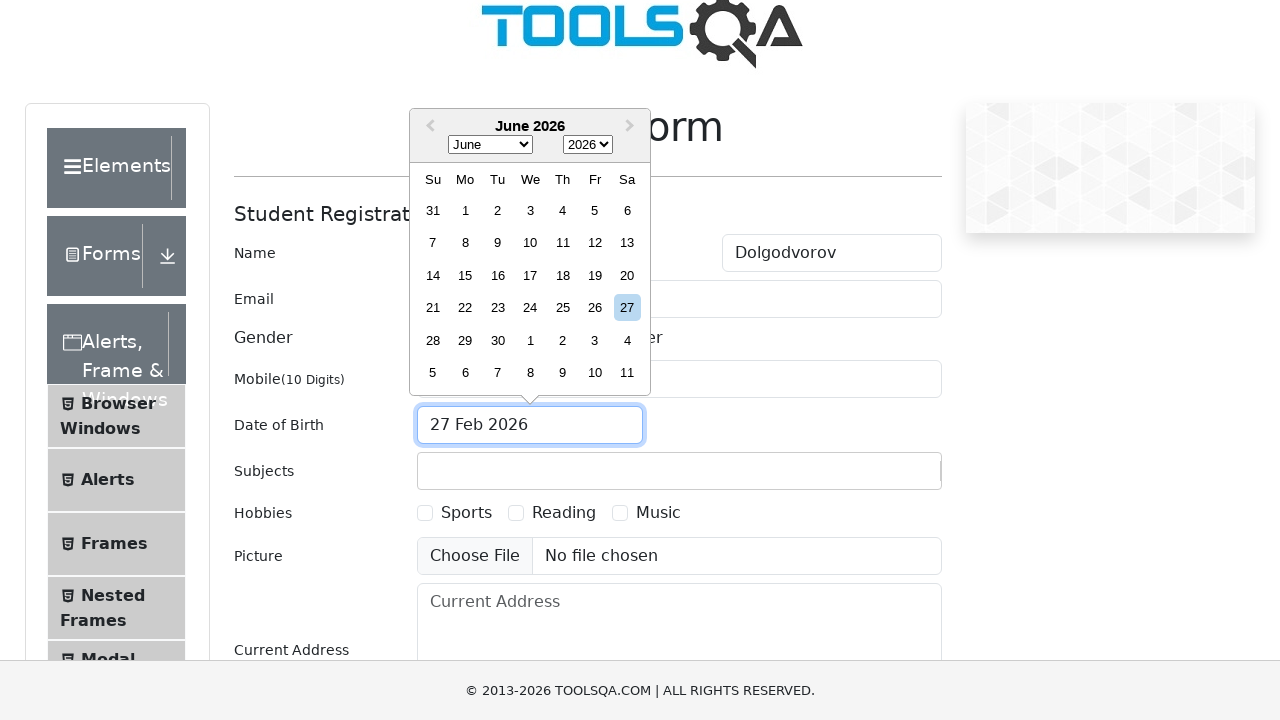

Selected 1995 from year dropdown on .react-datepicker__year-select
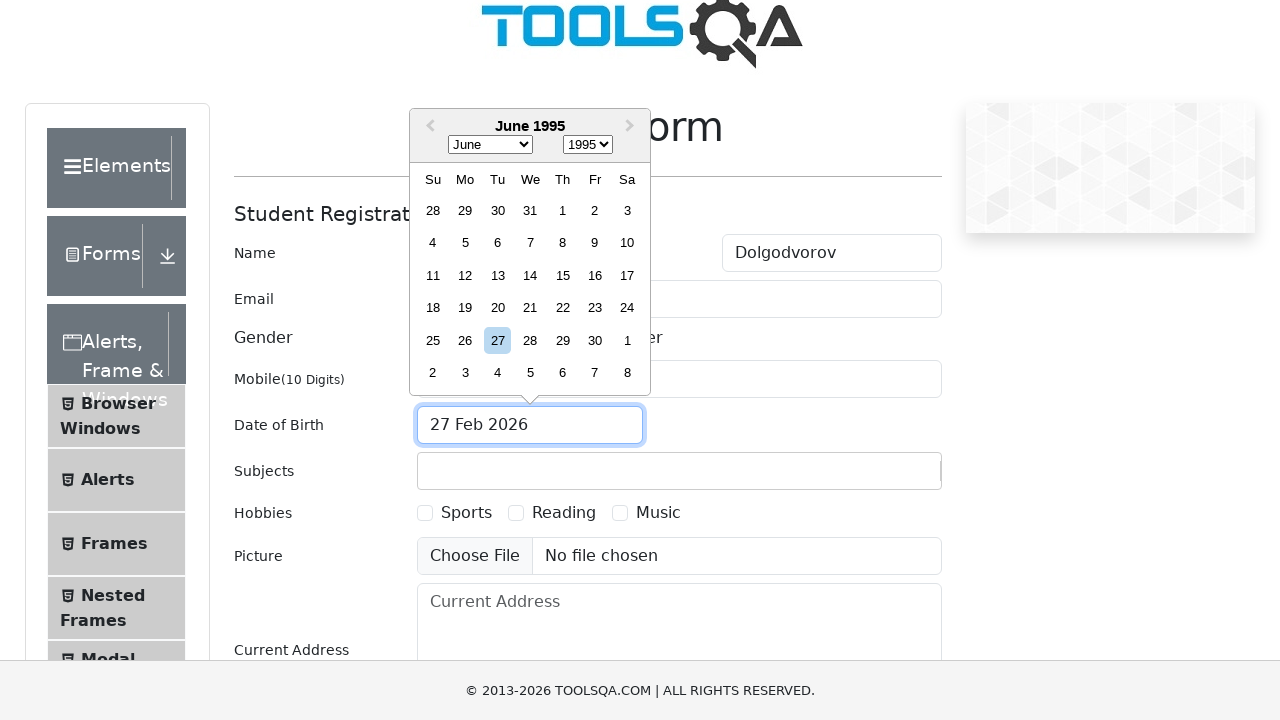

Selected 23rd day from calendar at (595, 308) on .react-datepicker__day--023
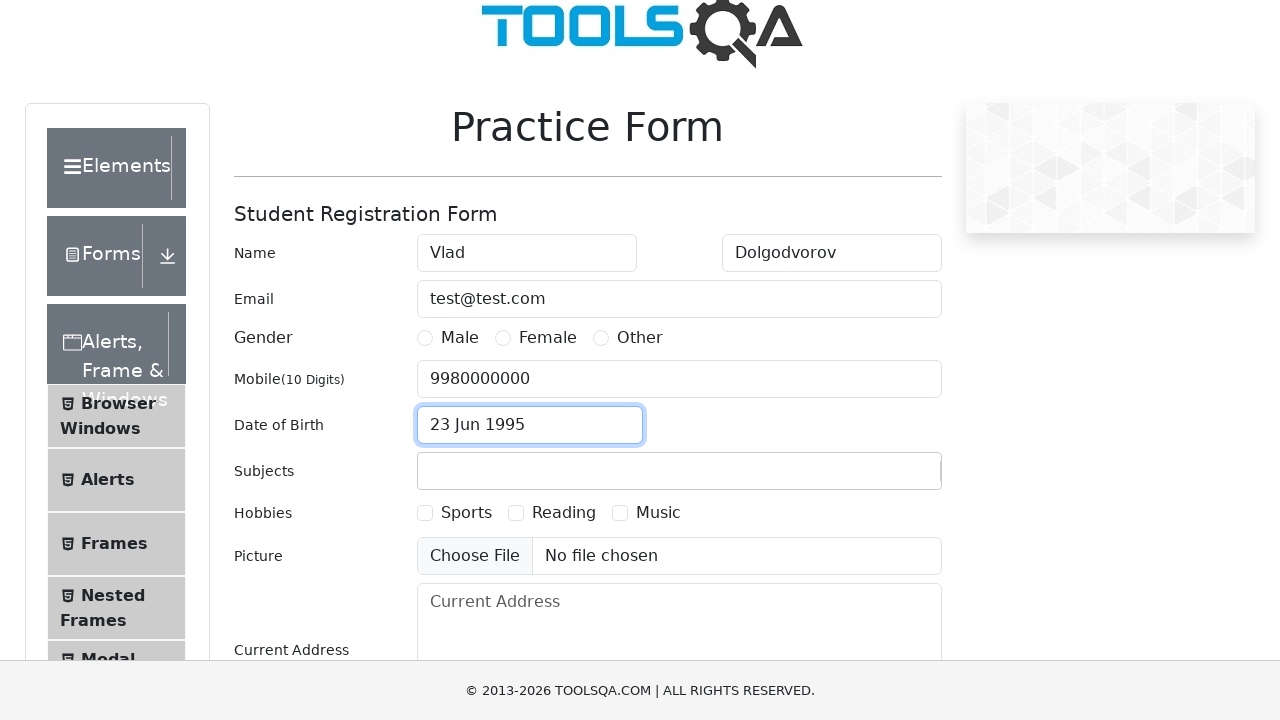

Filled subject field with 'English' on #subjectsInput
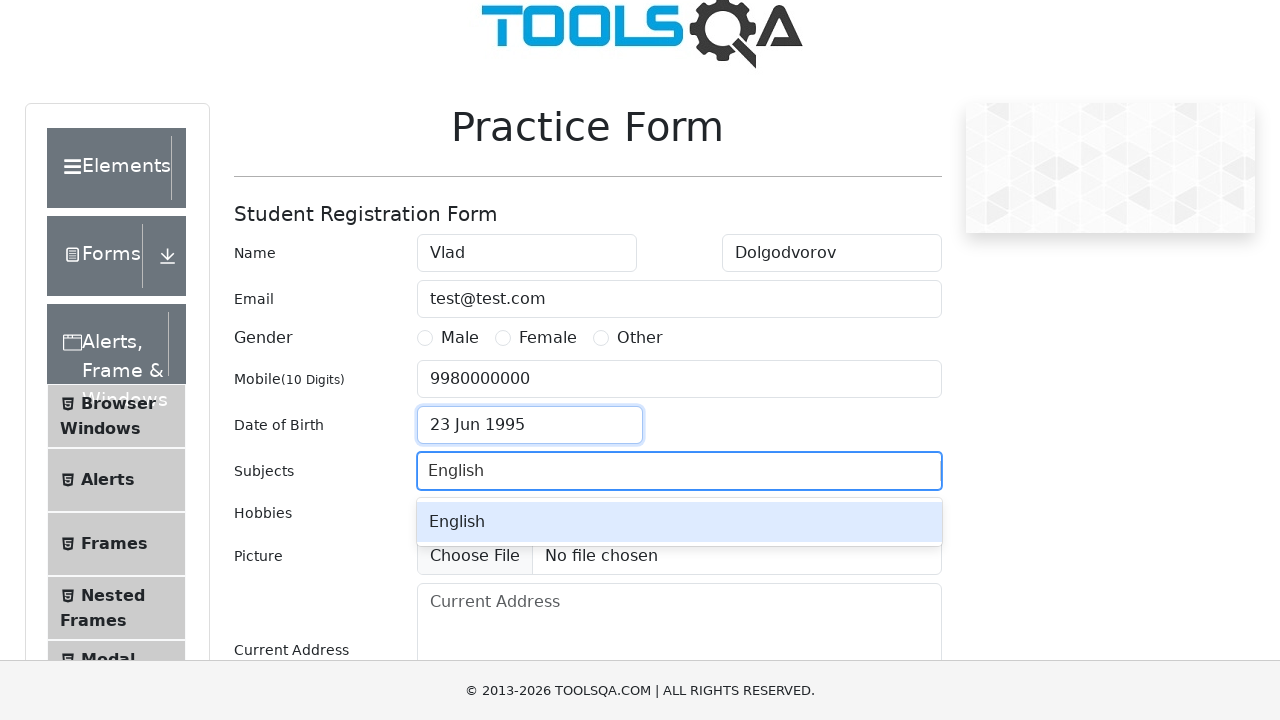

Pressed Enter to confirm subject input on #subjectsInput
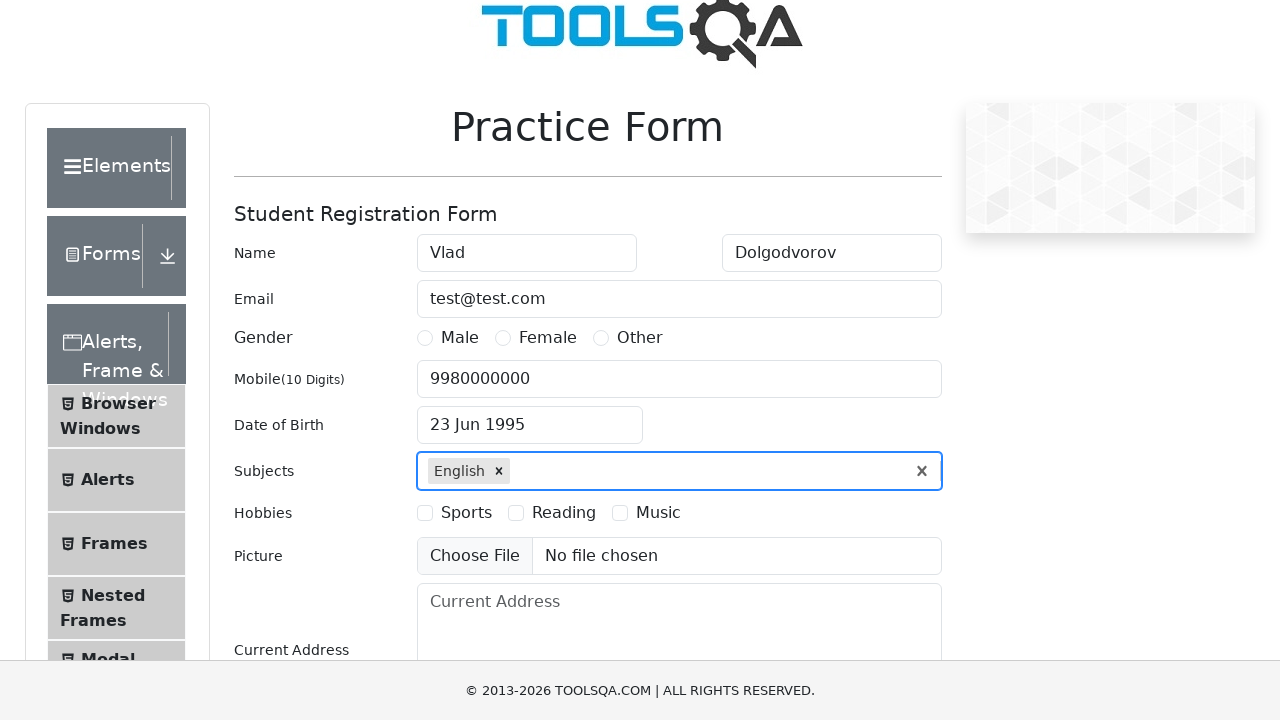

Selected Music hobby checkbox at (658, 512) on text=Music
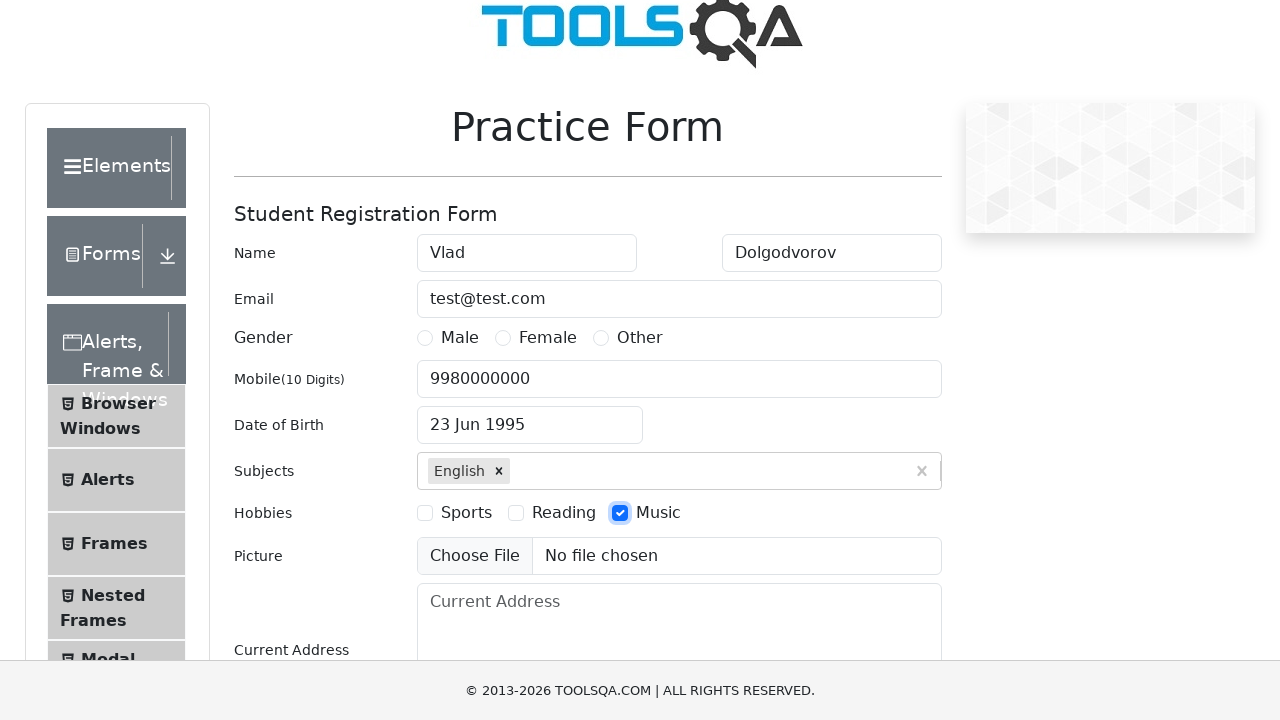

Filled current address field with 'Value' on #currentAddress
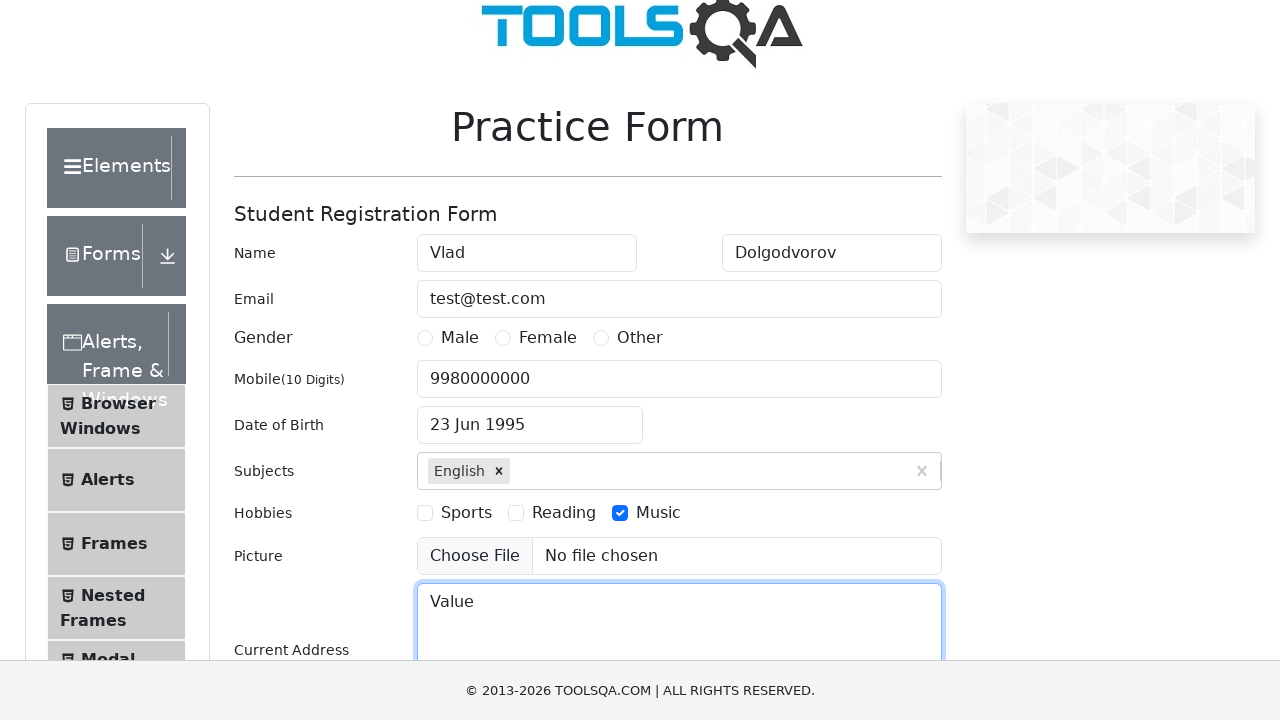

Filled state input field with 'Haryana' on #react-select-3-input
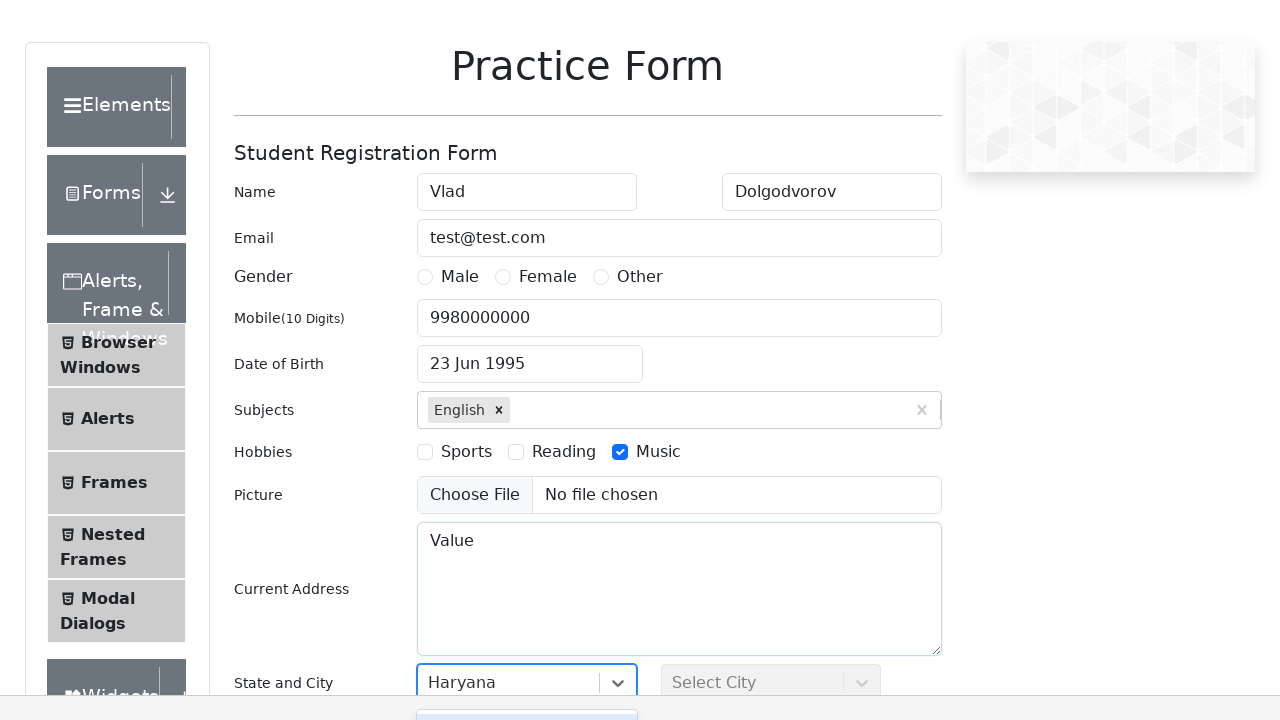

Pressed Enter to confirm state selection on #react-select-3-input
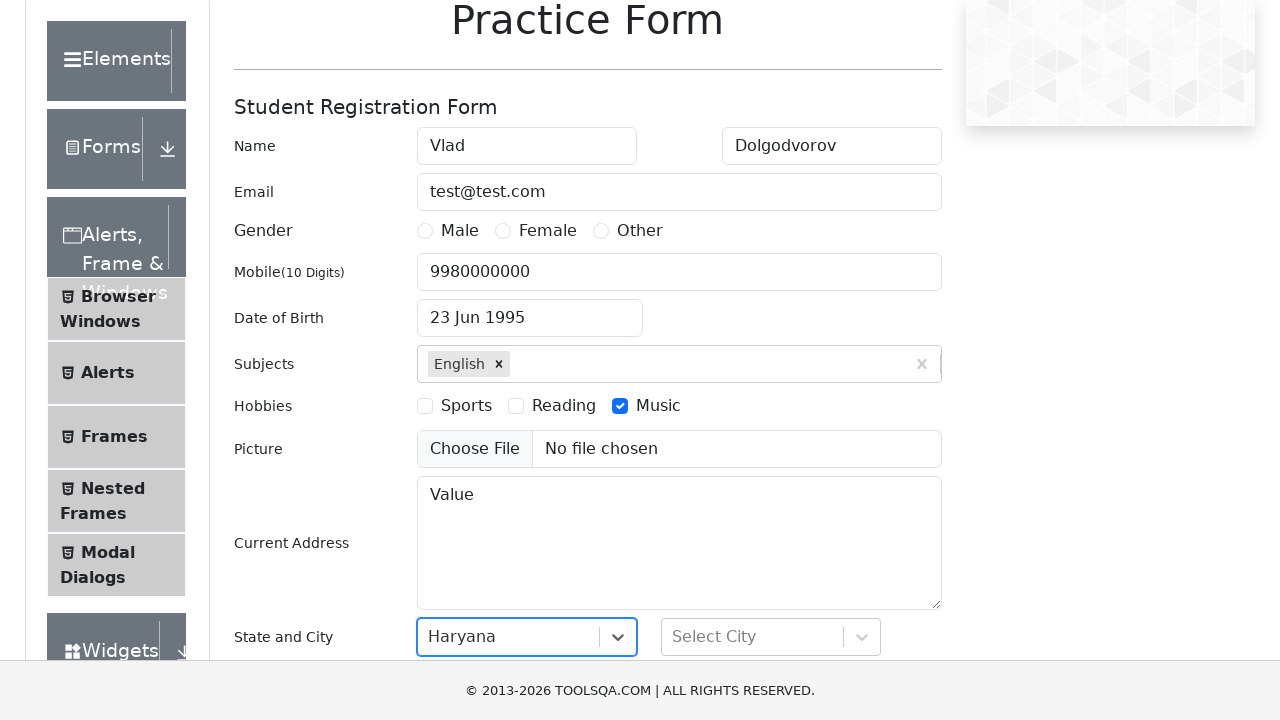

Filled city input field with 'Karnal' on #react-select-4-input
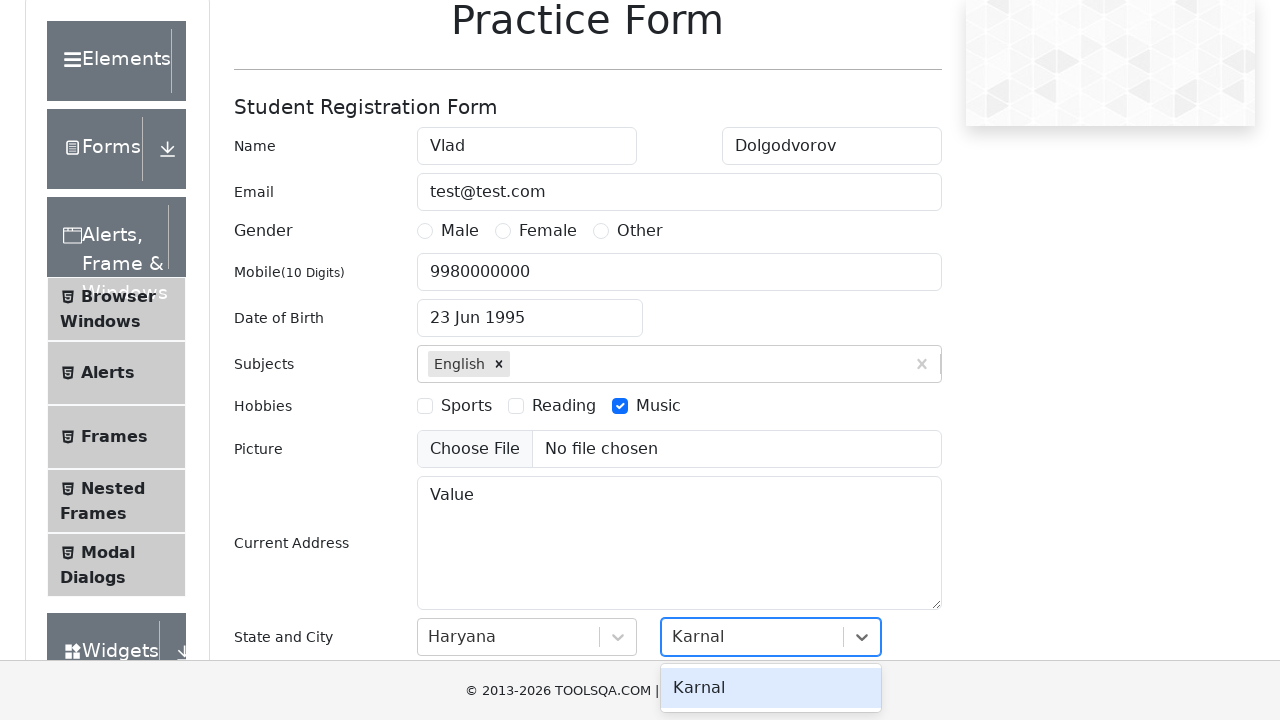

Pressed Enter to confirm city selection on #react-select-4-input
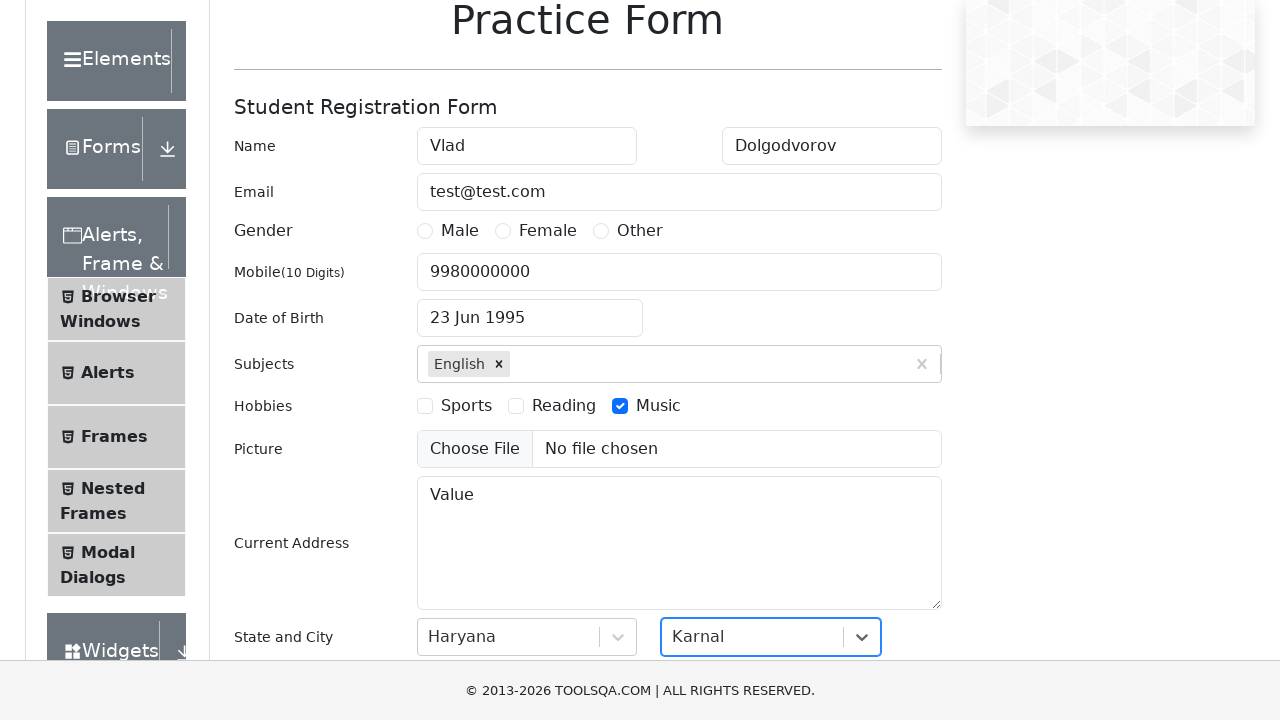

Clicked submit button to submit the practice form at (885, 433) on #submit
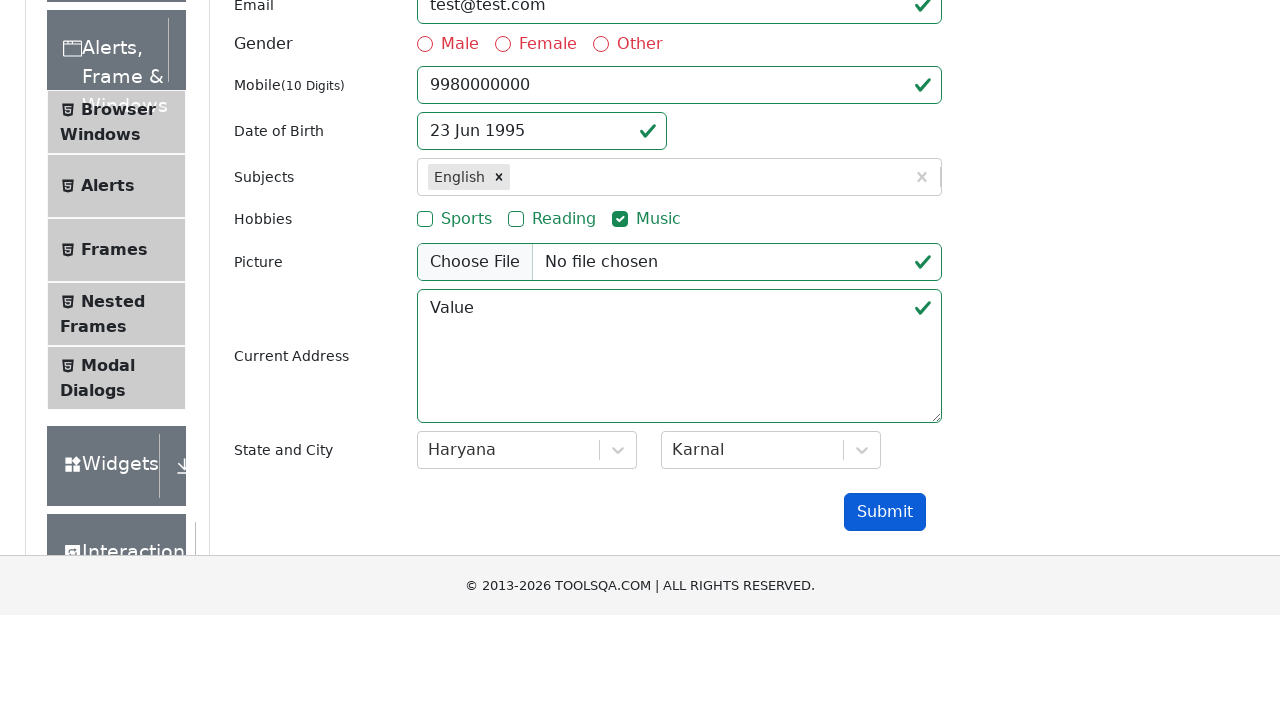

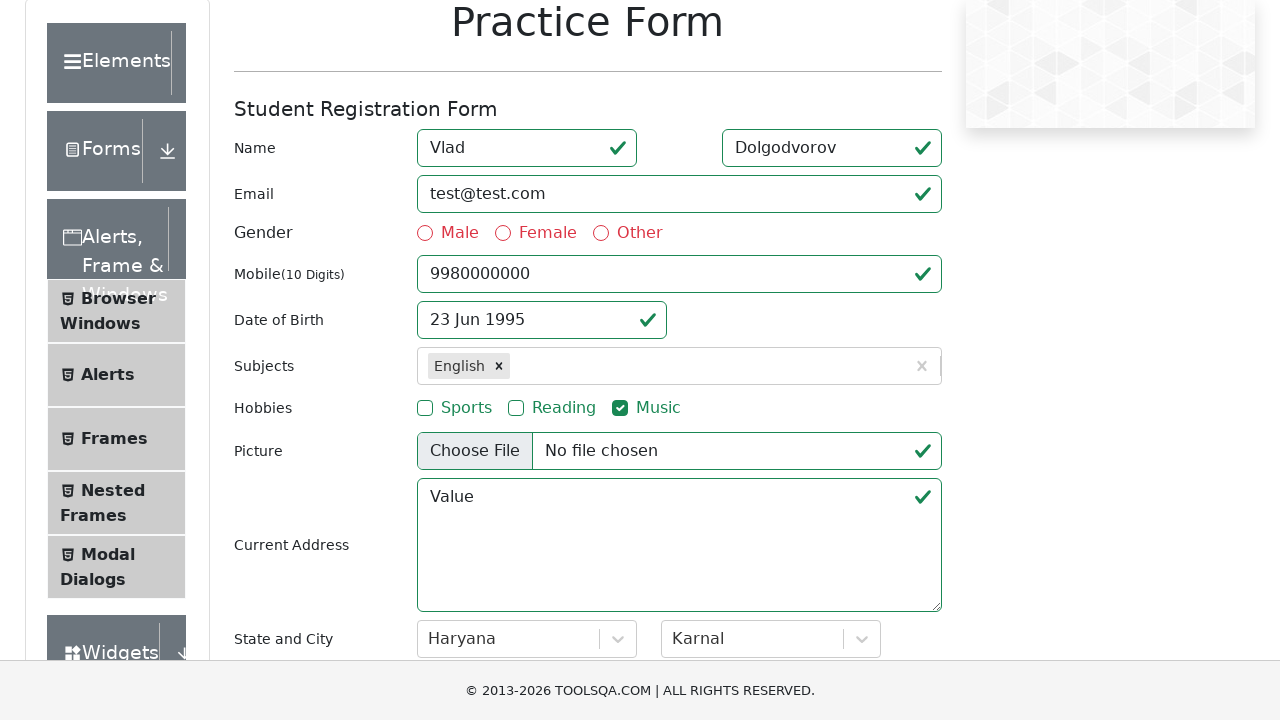